Tests that after winning two games, the results show "2nd game" text

Starting URL: https://one-hand-bandit.vercel.app/

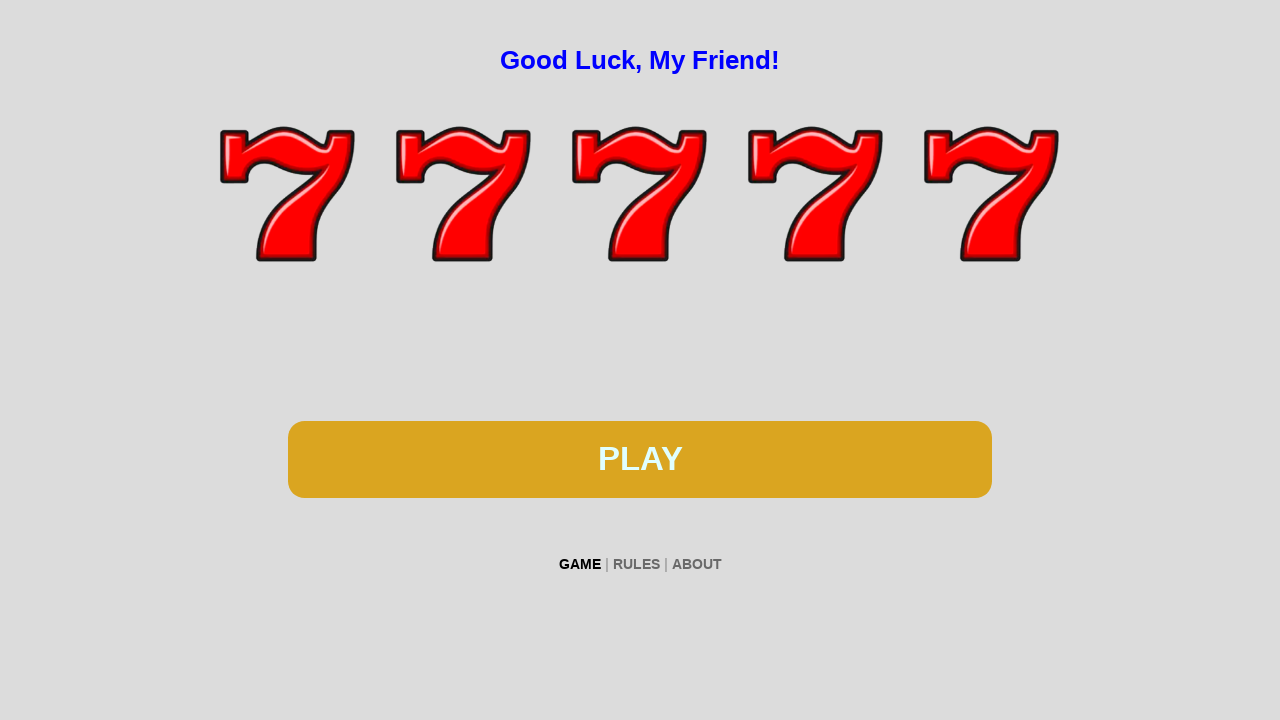

Clicked spin button to start first game at (640, 459) on #btn
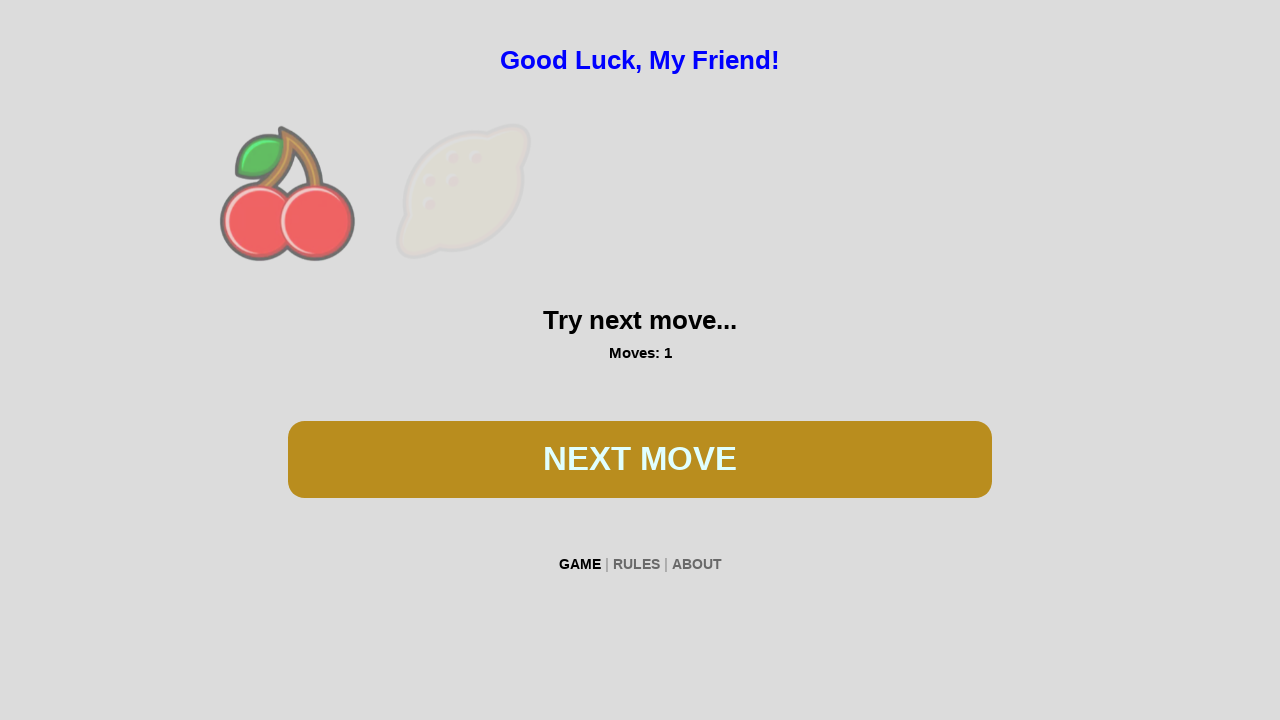

Clicked spin button during first game at (640, 459) on #btn
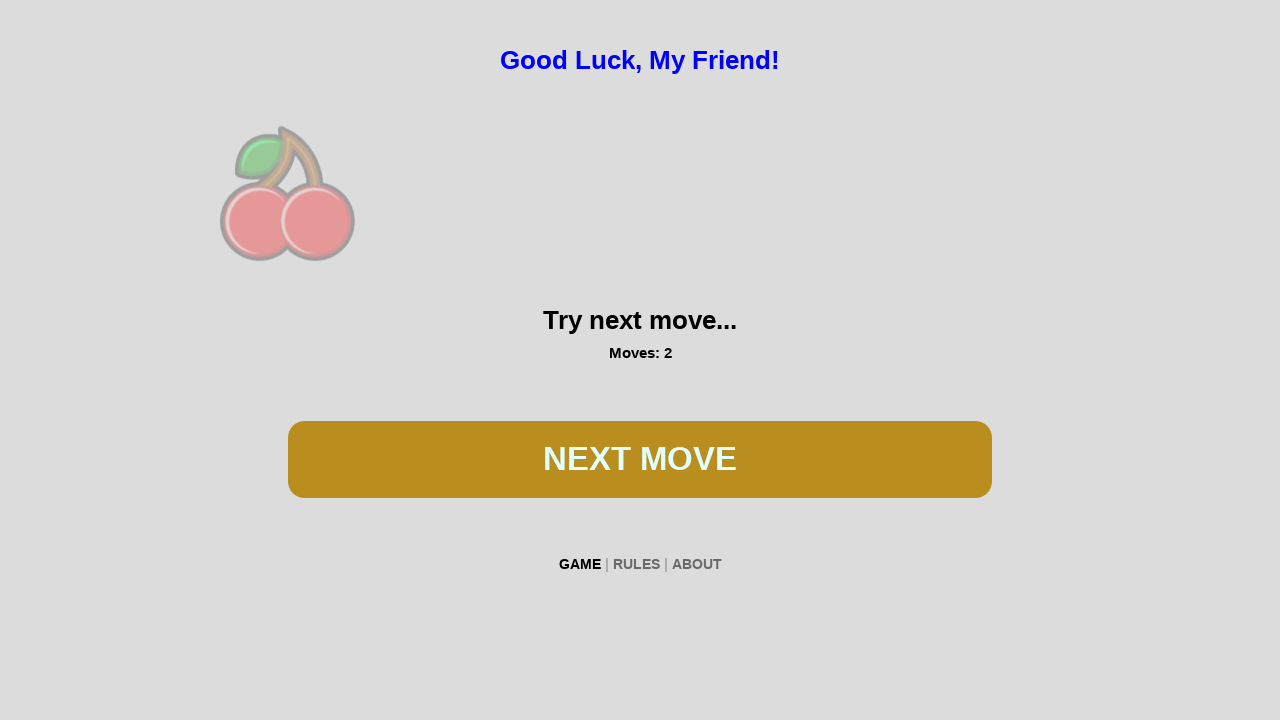

Waited 200ms for spin animation
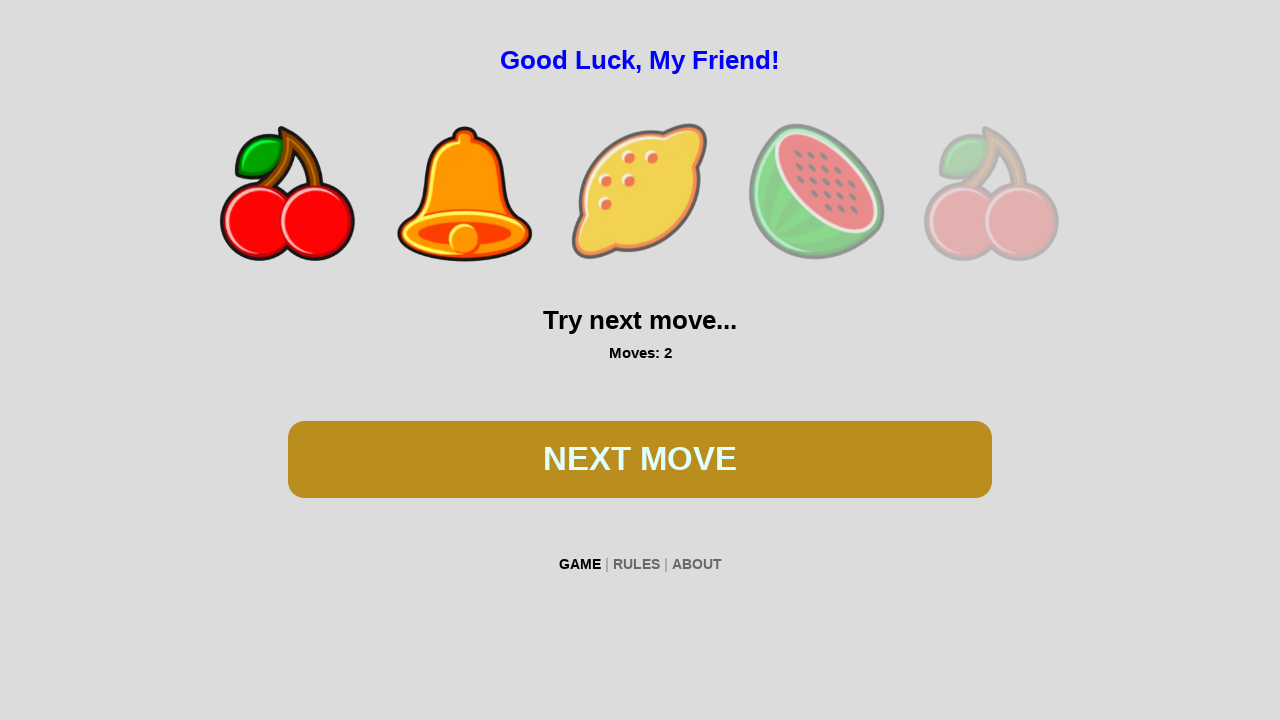

Clicked spin button during first game at (640, 459) on #btn
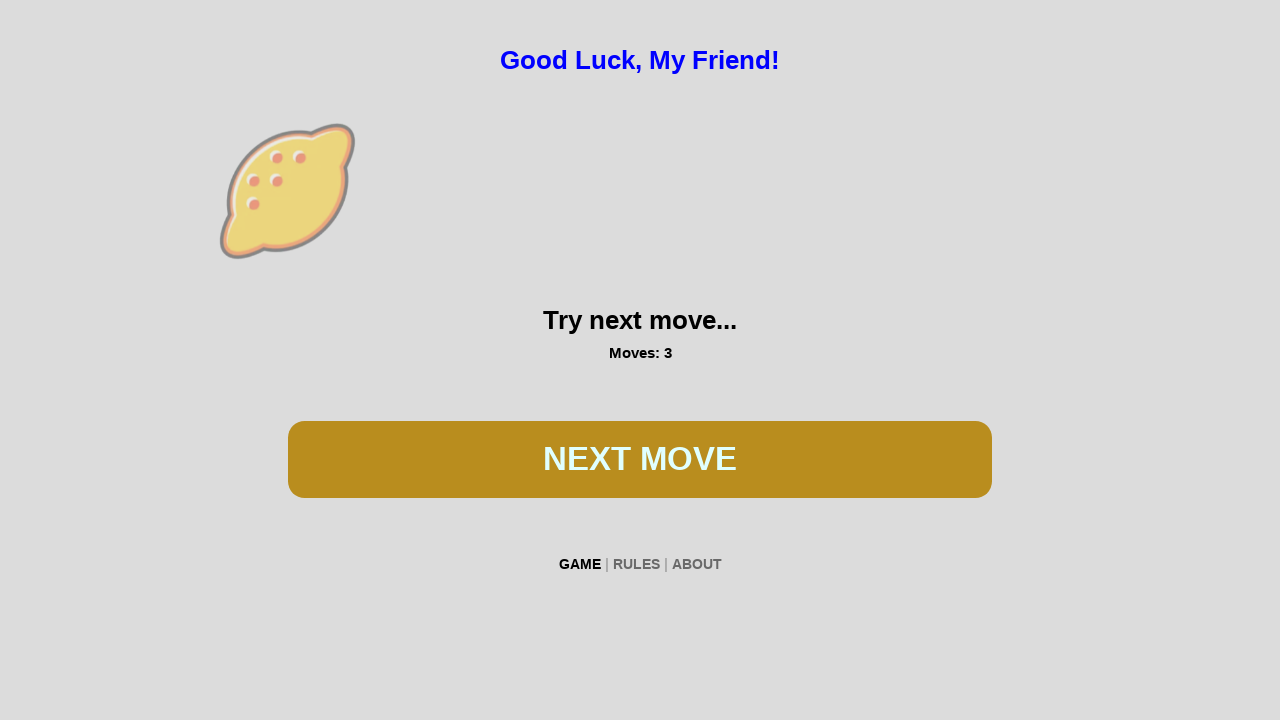

Waited 200ms for spin animation
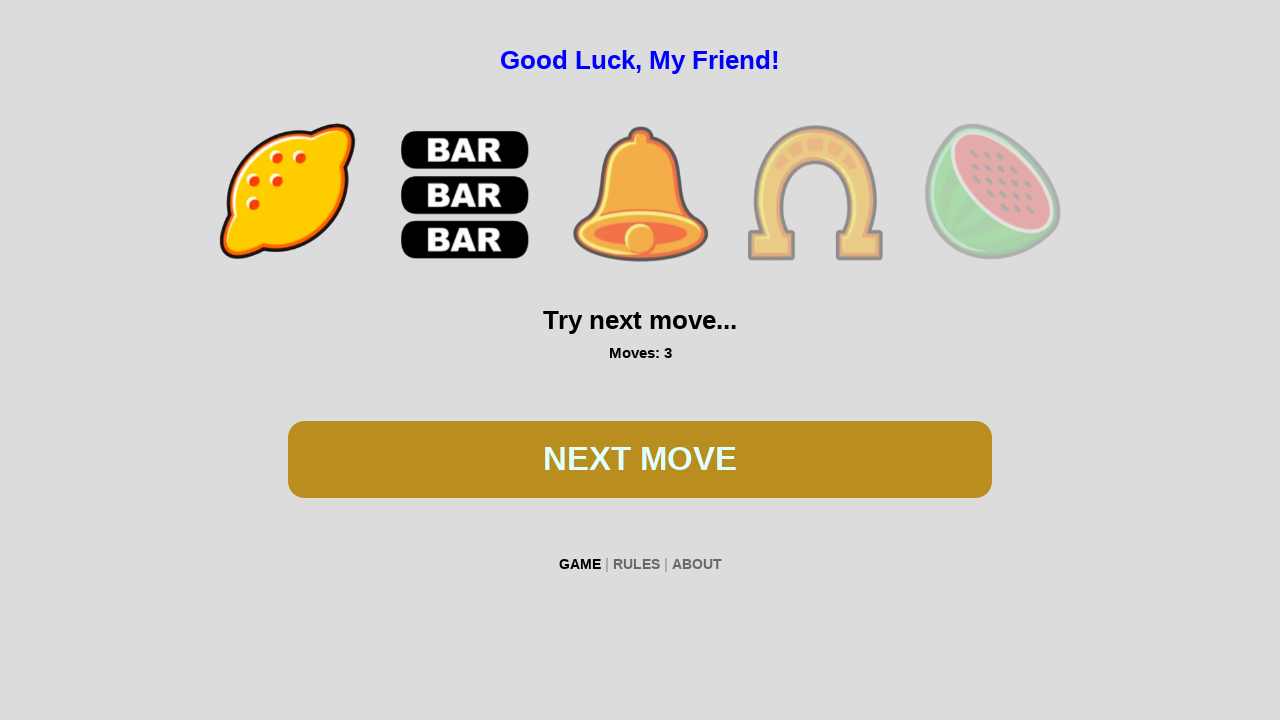

Clicked spin button during first game at (640, 459) on #btn
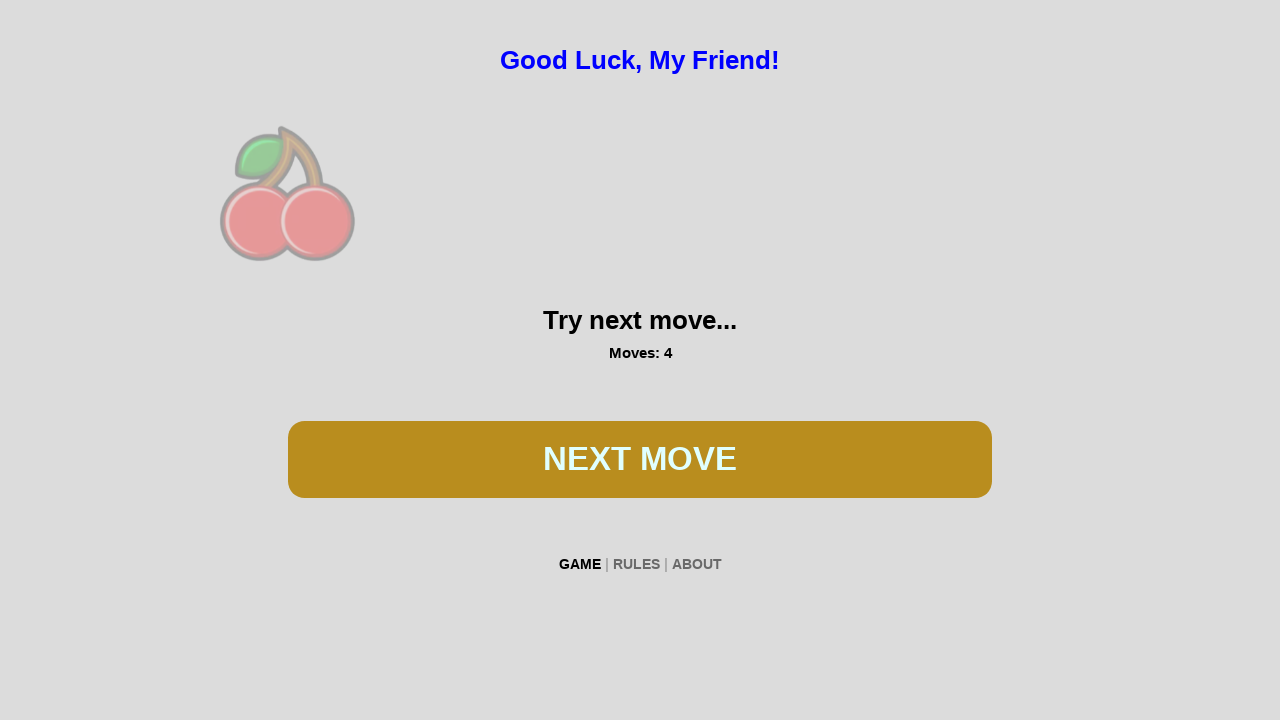

Waited 200ms for spin animation
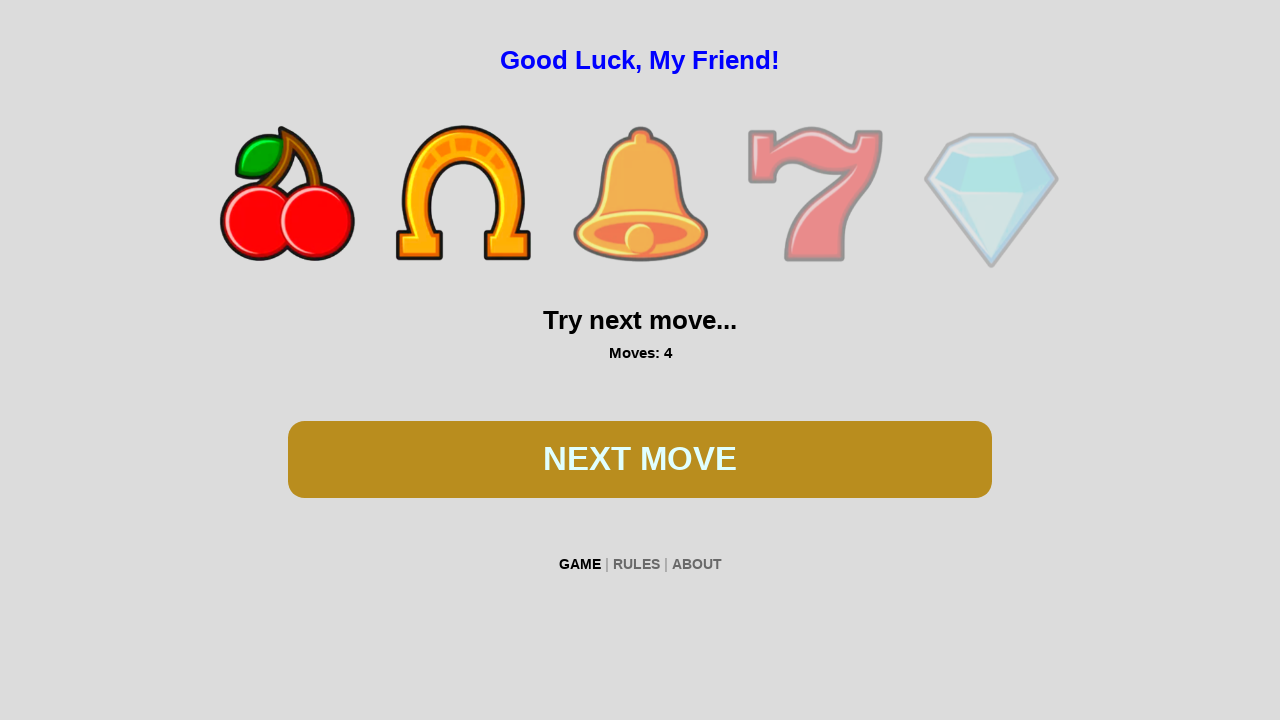

Clicked spin button during first game at (640, 459) on #btn
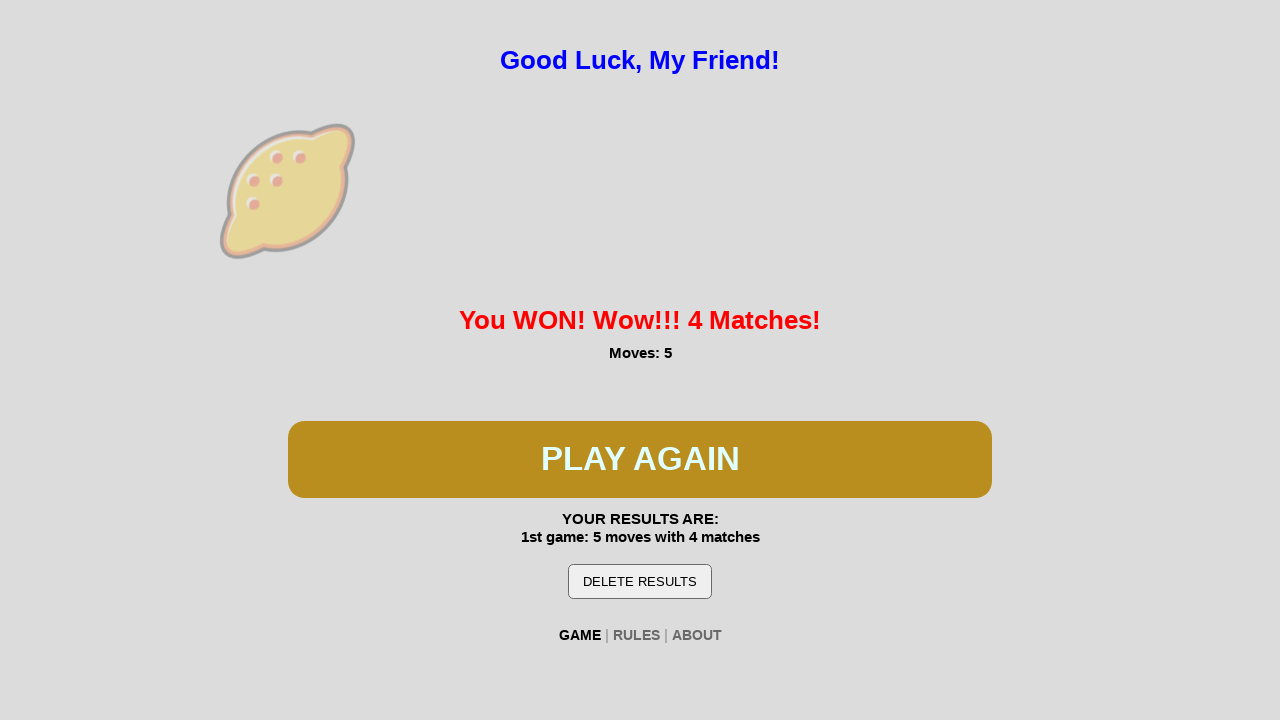

Waited 200ms for spin animation
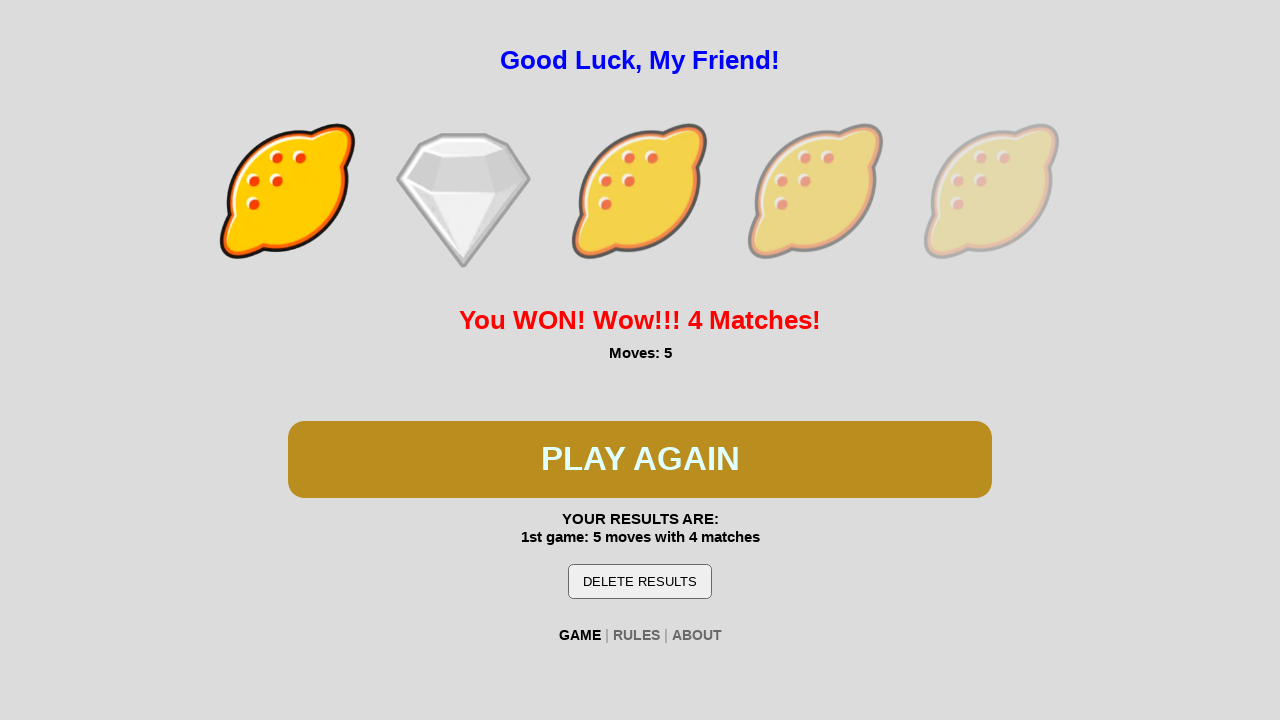

Clicked spin button to start second game at (640, 459) on #btn
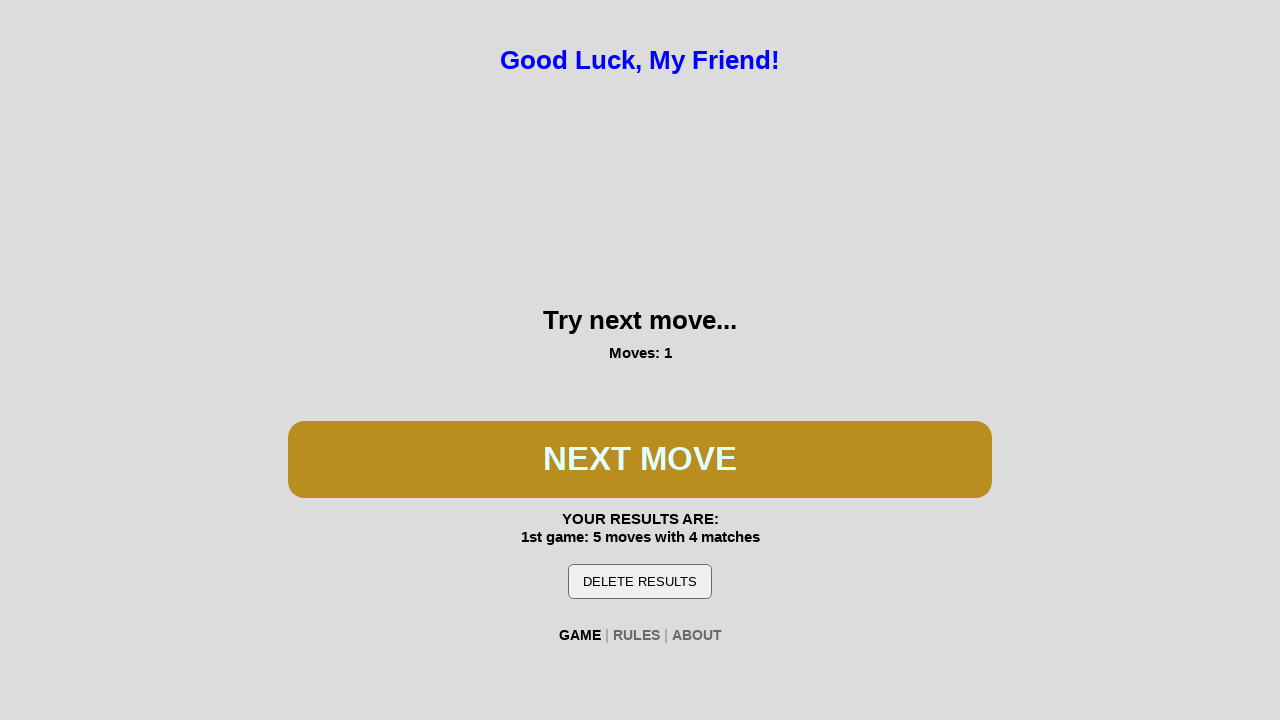

Clicked spin button during second game at (640, 459) on #btn
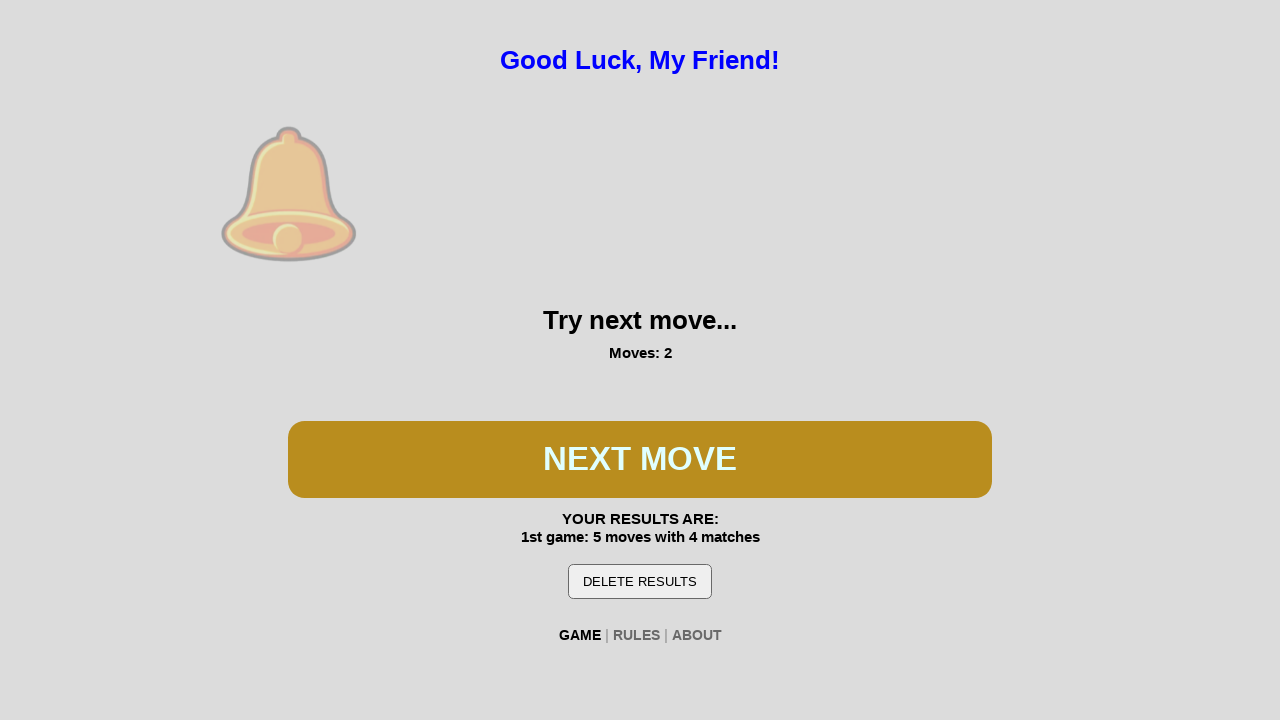

Waited 200ms for spin animation
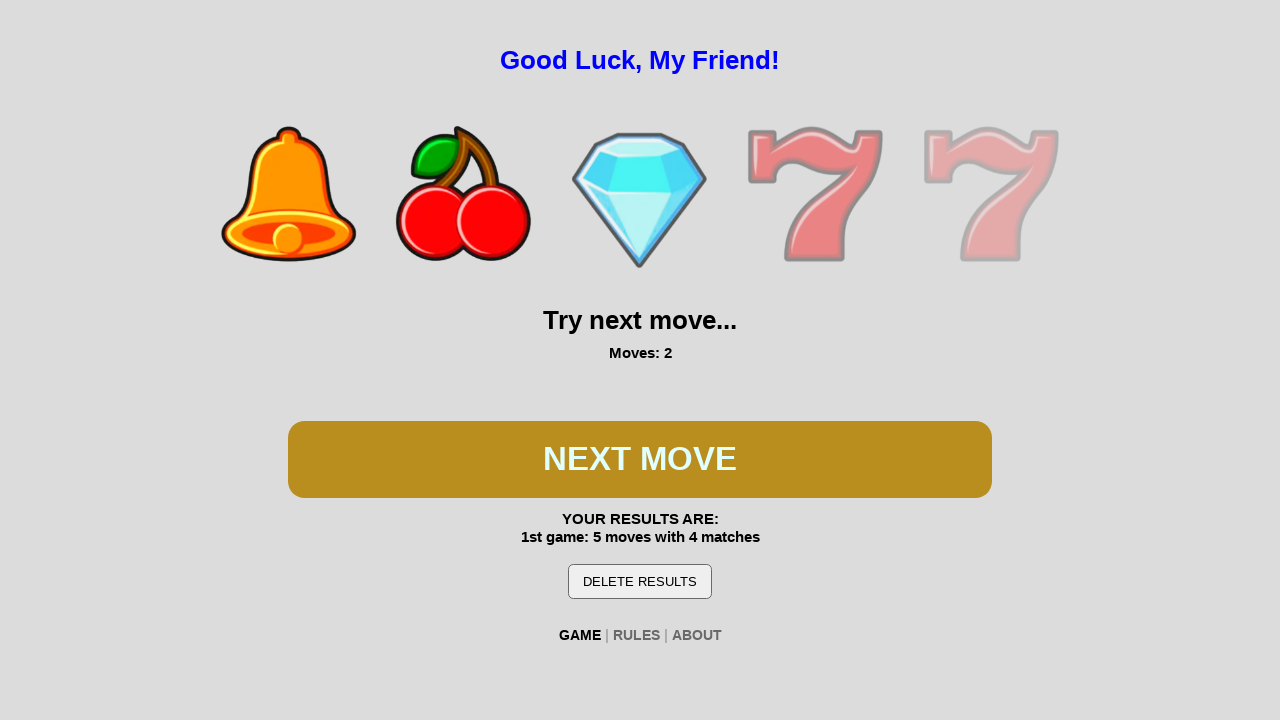

Clicked spin button during second game at (640, 459) on #btn
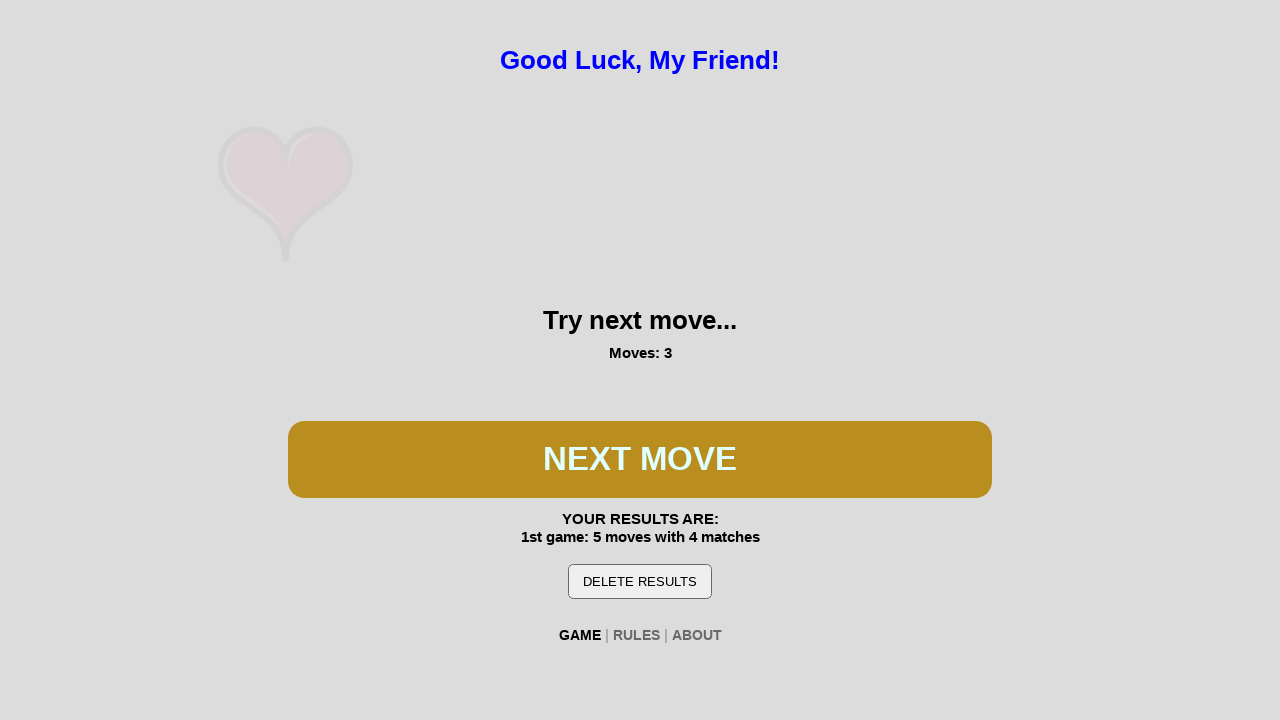

Waited 200ms for spin animation
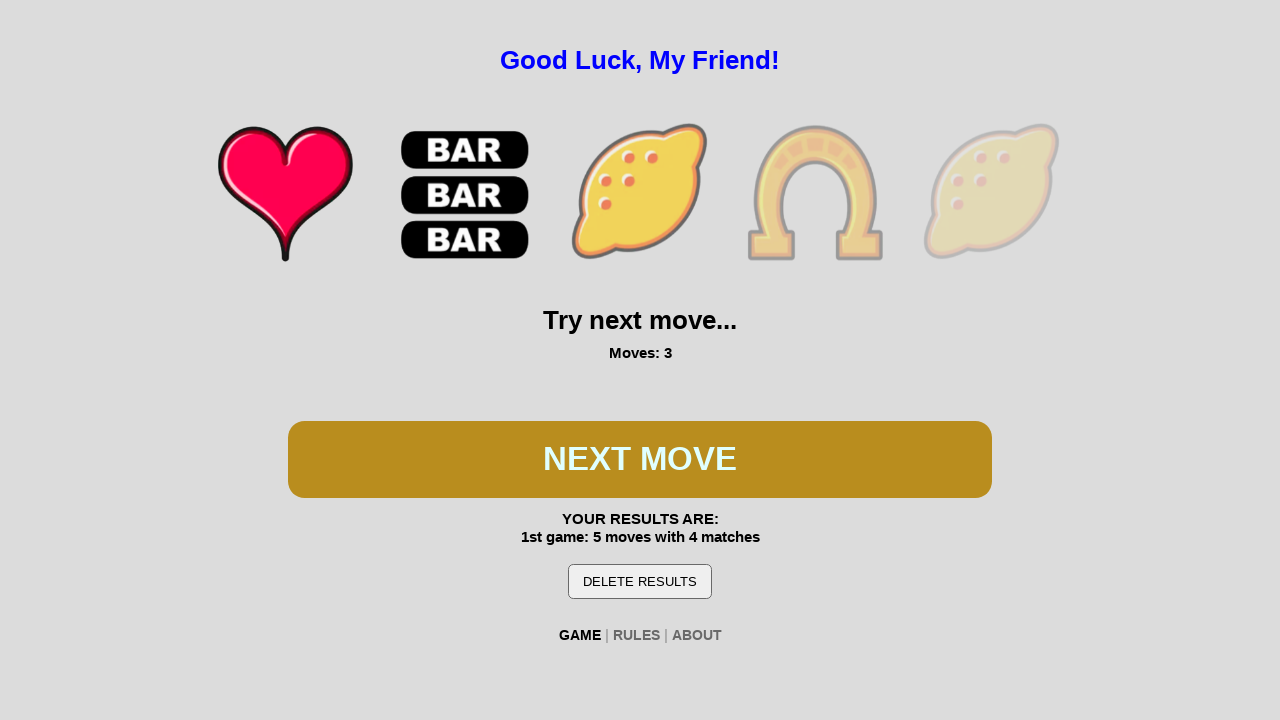

Clicked spin button during second game at (640, 459) on #btn
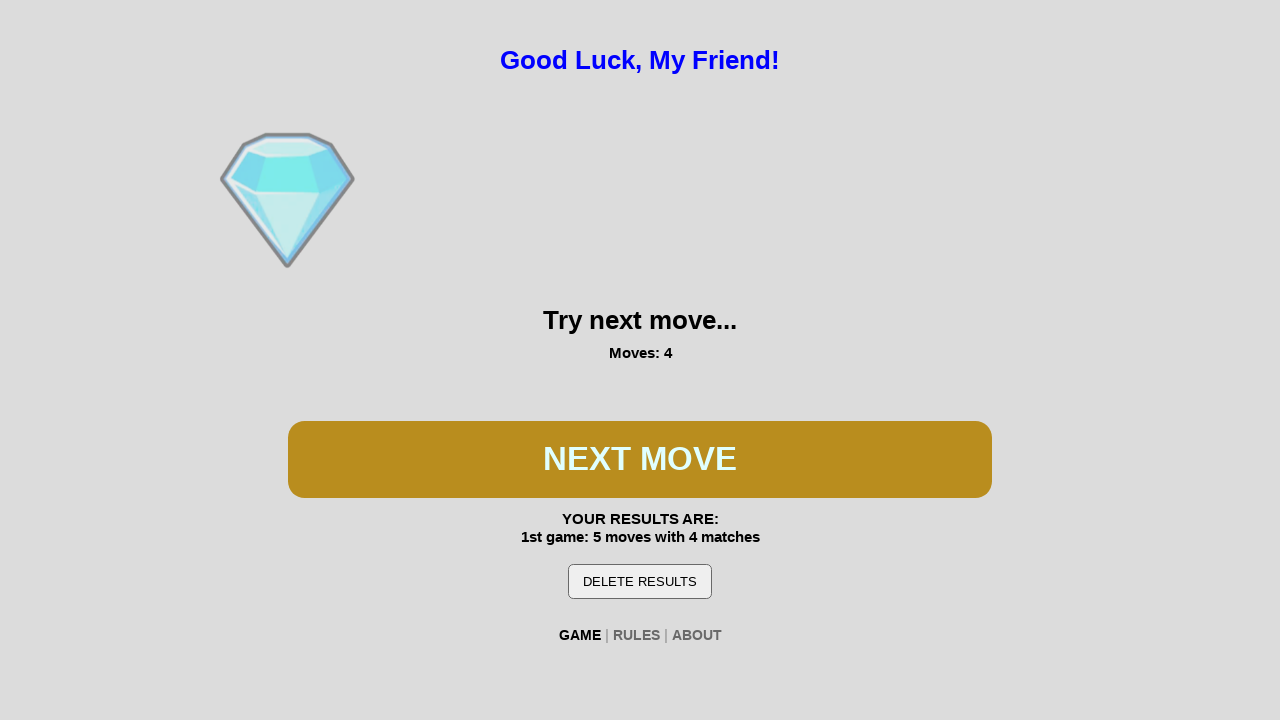

Waited 200ms for spin animation
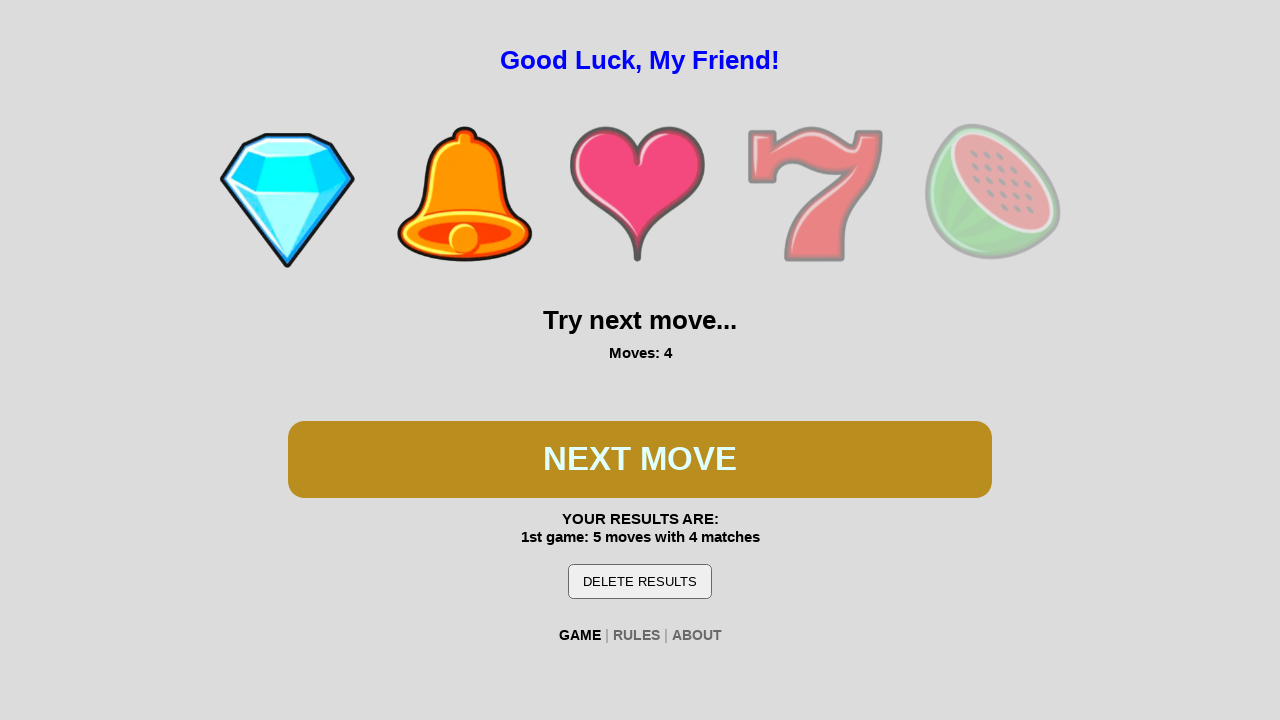

Clicked spin button during second game at (640, 459) on #btn
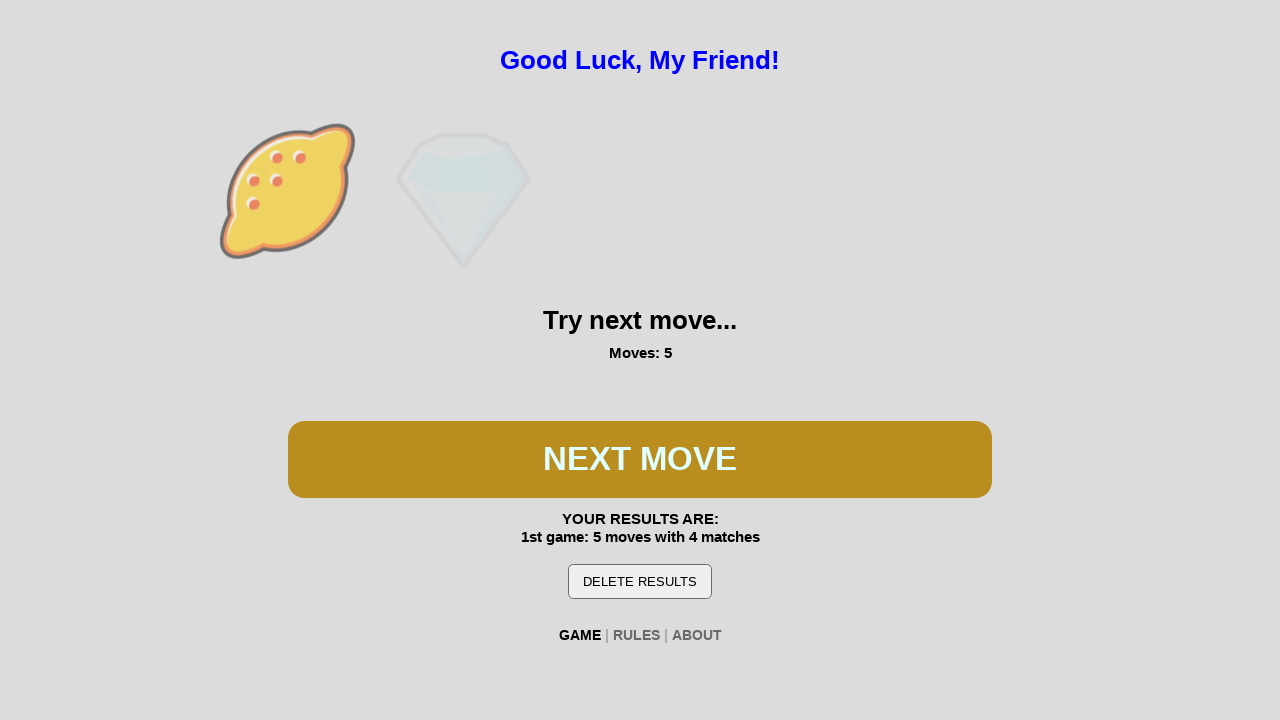

Waited 200ms for spin animation
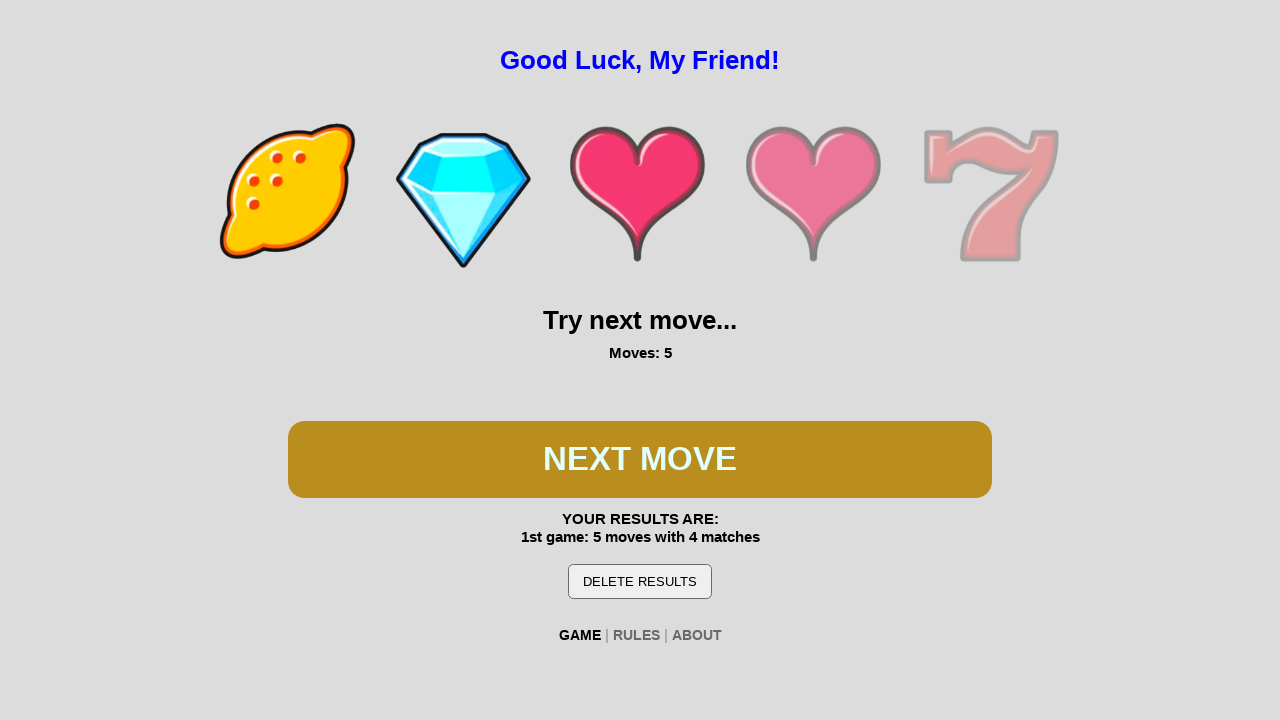

Clicked spin button during second game at (640, 459) on #btn
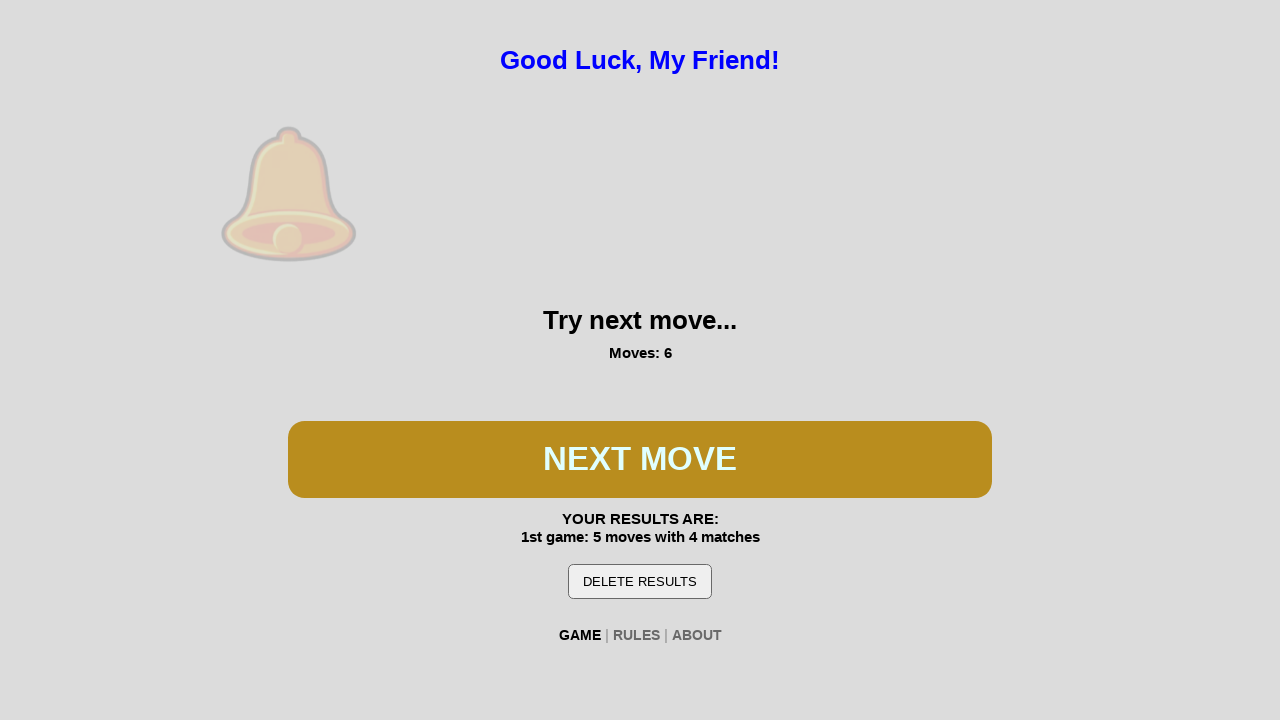

Waited 200ms for spin animation
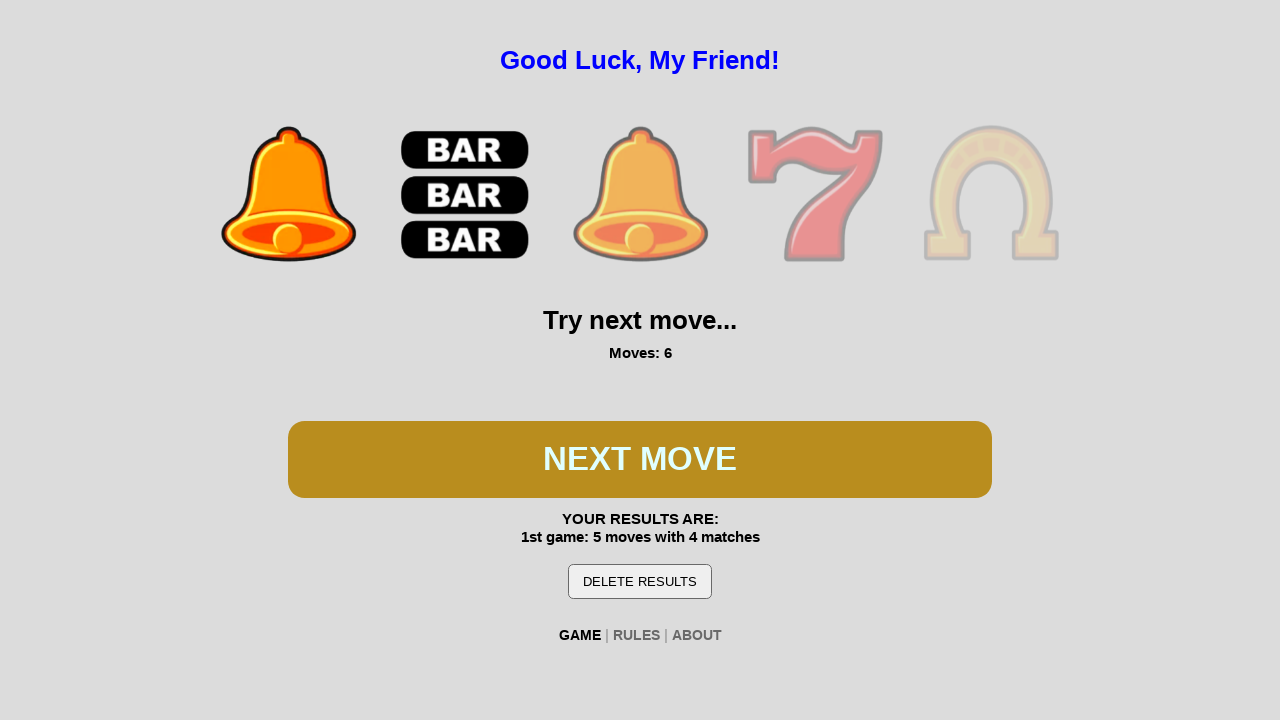

Clicked spin button during second game at (640, 459) on #btn
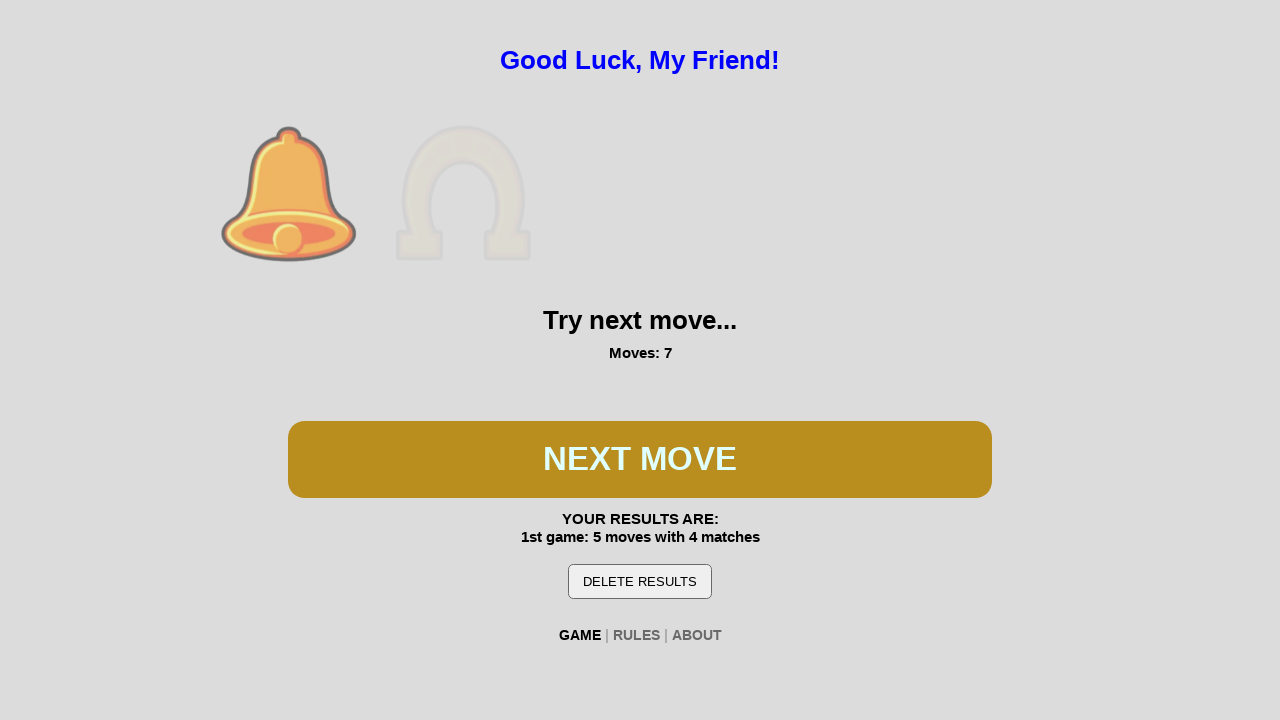

Waited 200ms for spin animation
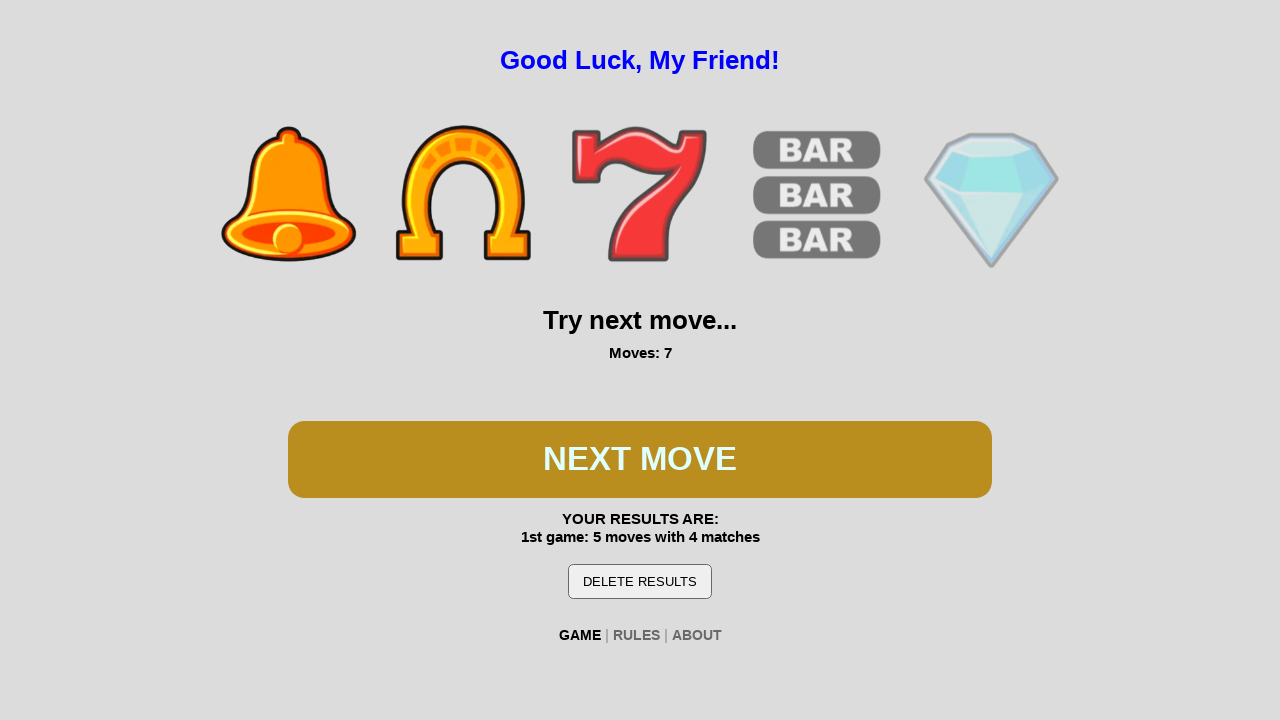

Clicked spin button during second game at (640, 459) on #btn
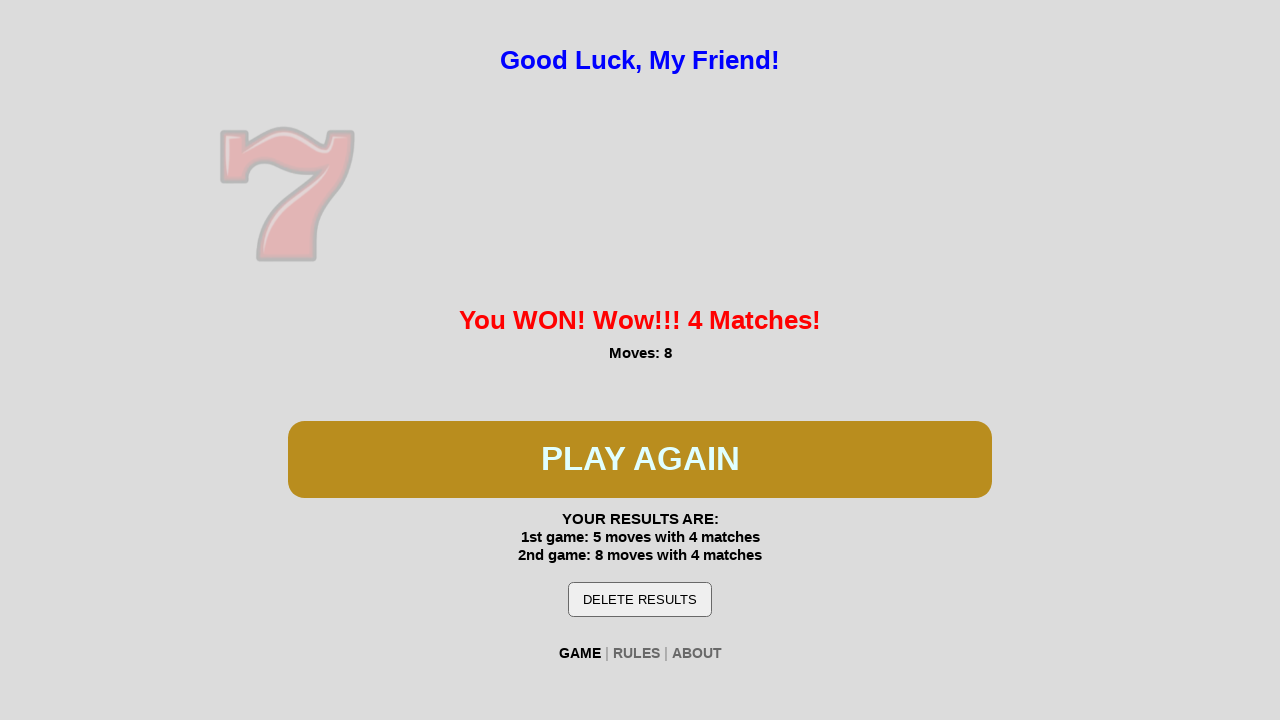

Waited 200ms for spin animation
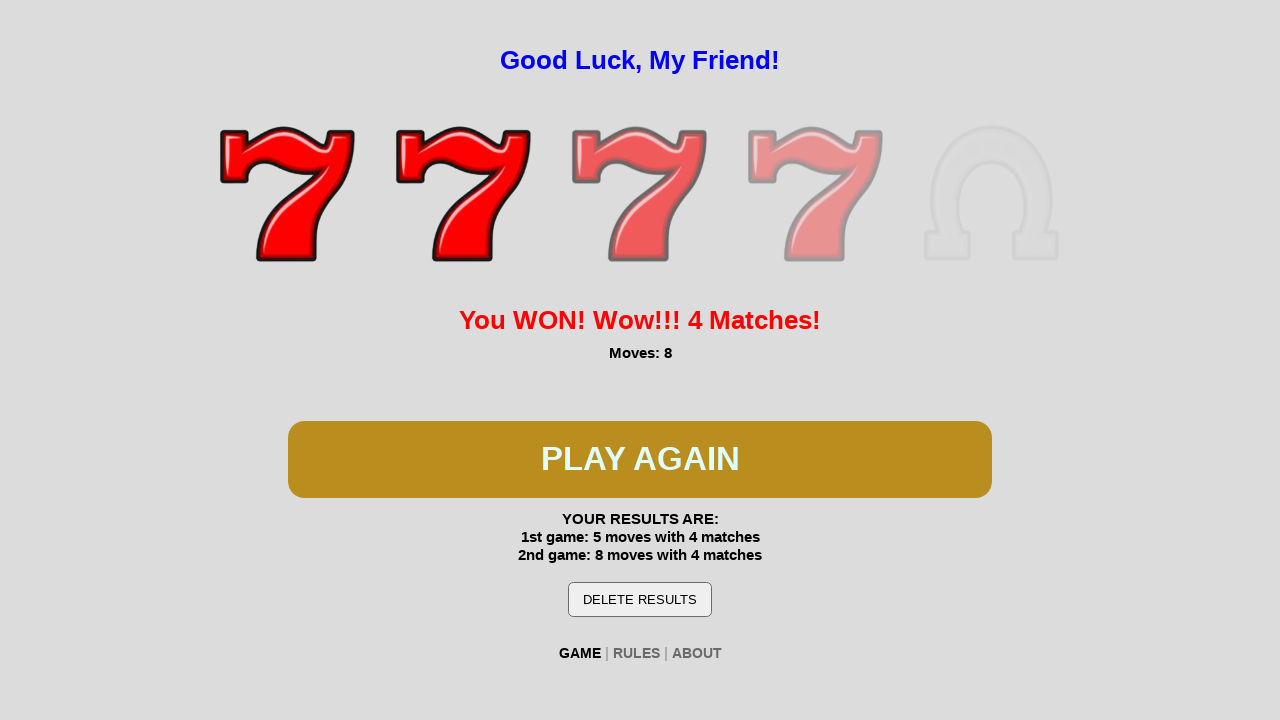

Verified '2nd game' text is displayed in results
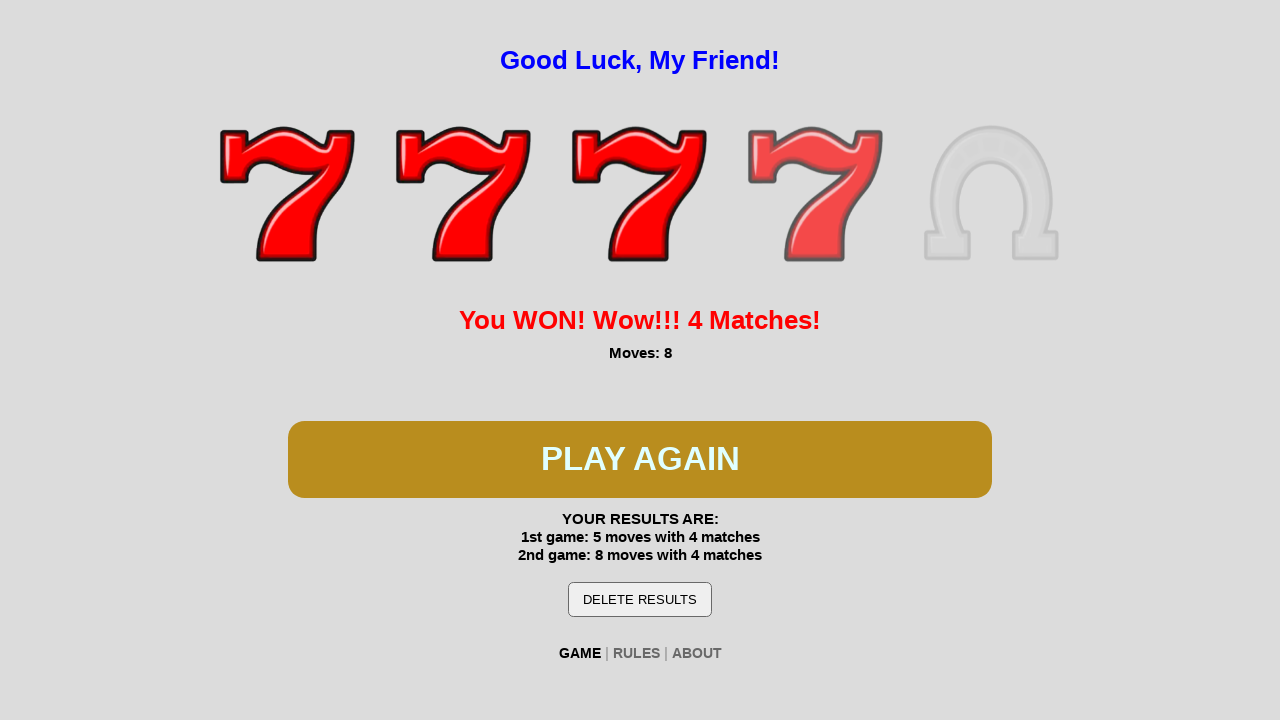

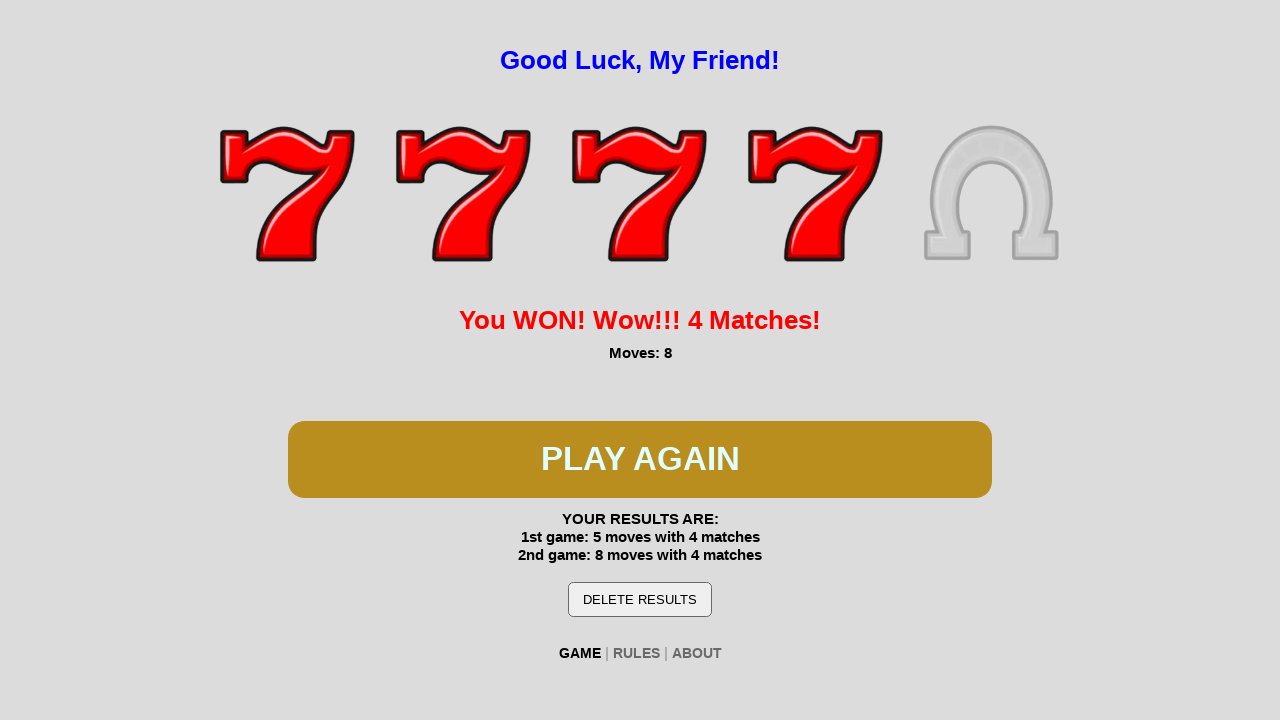